Tests the contact navigation link by clicking on it and verifying the URL changes to include the #contact anchor, then navigates back to the previous page.

Starting URL: https://sebastianw1991.github.io/

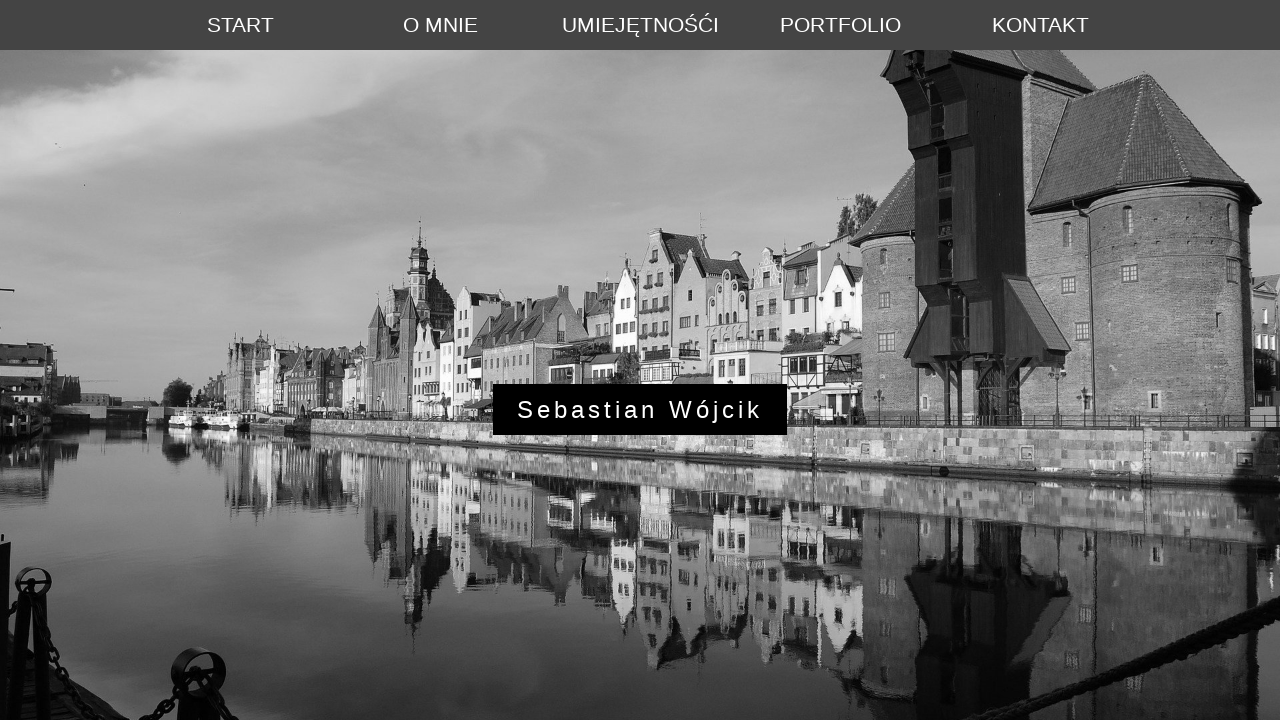

Clicked on the contact navigation link at (1040, 25) on xpath=/html/body/div[1]/ul/li[5]/a
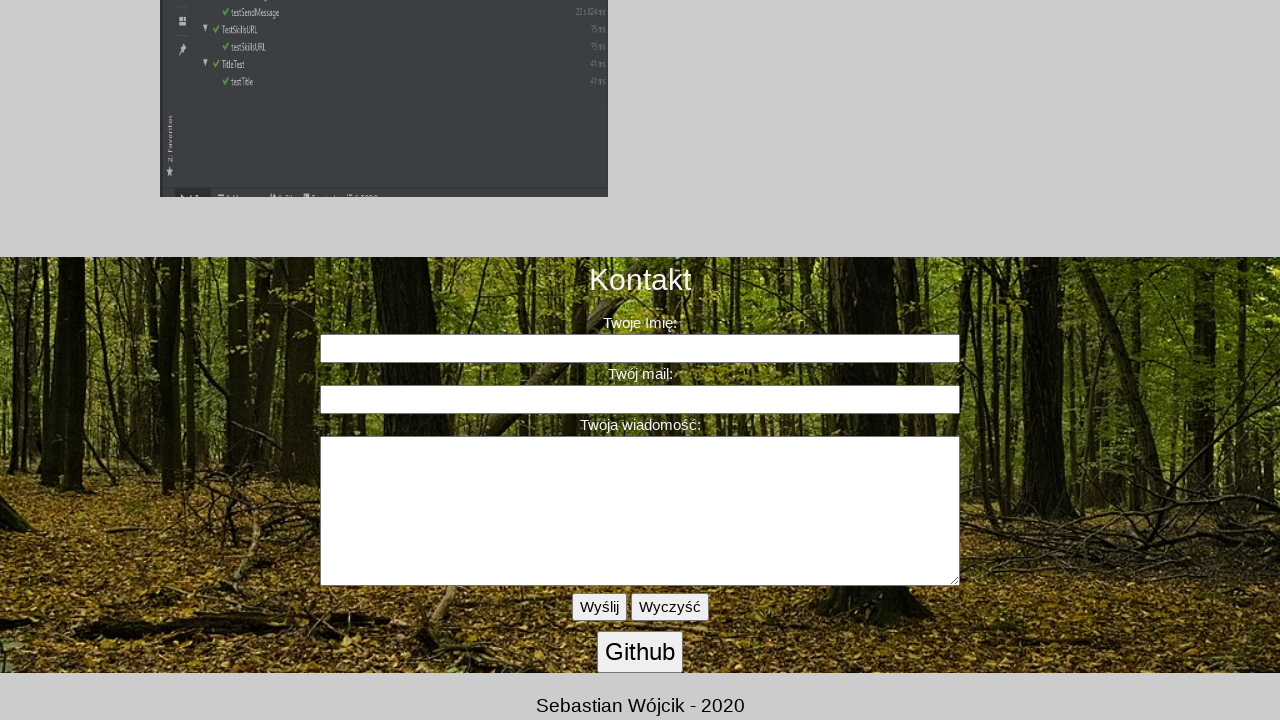

URL changed to include #contact anchor
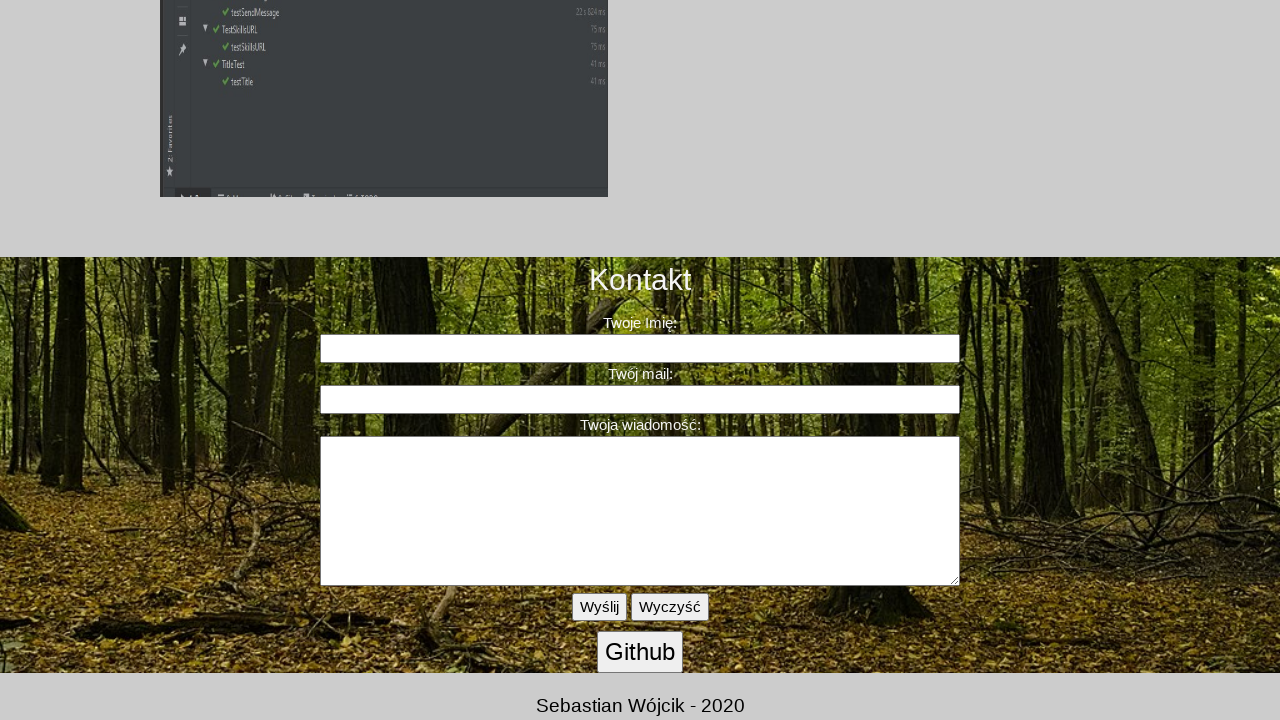

Navigated back to previous page
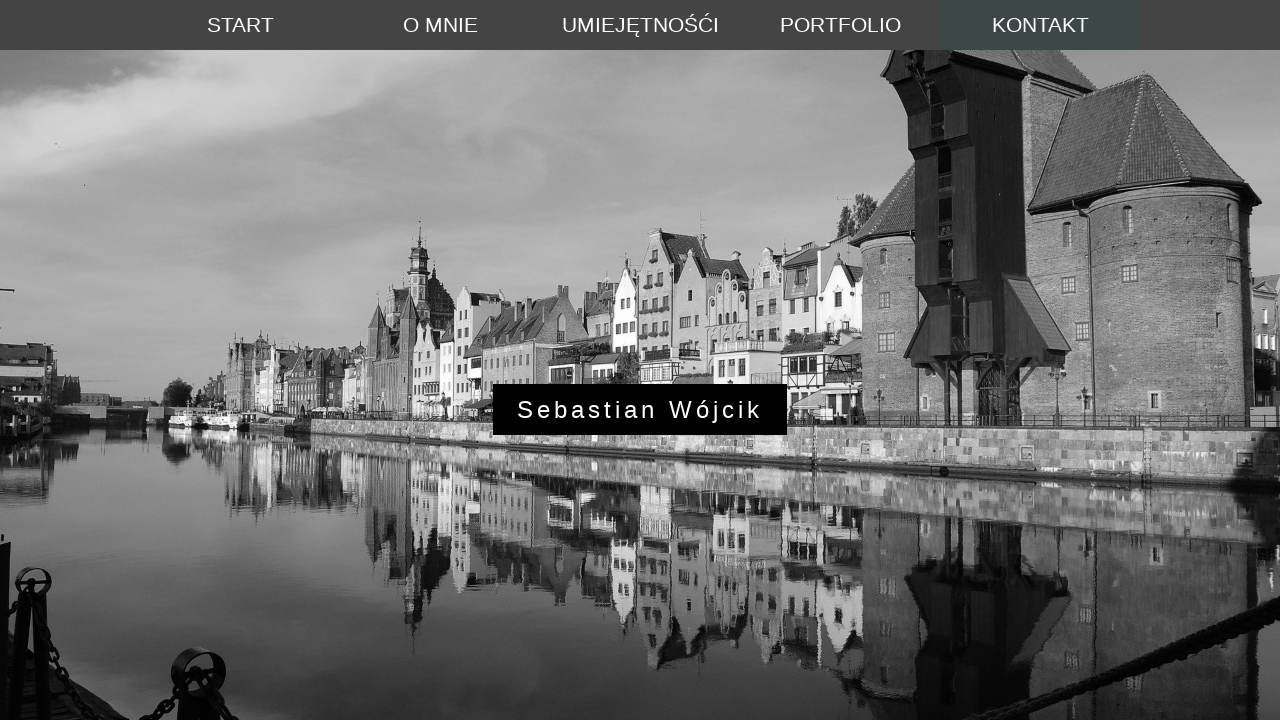

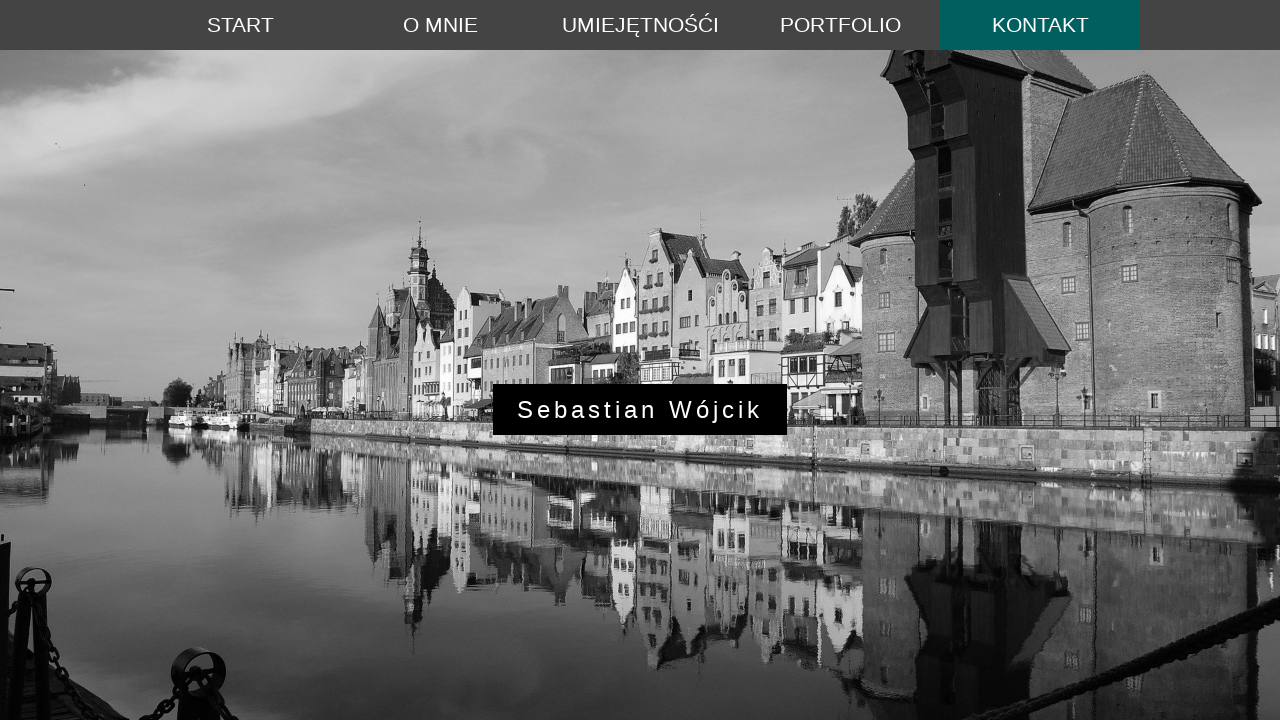